Navigates to OrangeHRM free trial page and fills in the name field of the form

Starting URL: https://orangehrm.com/30-day-free-trial/

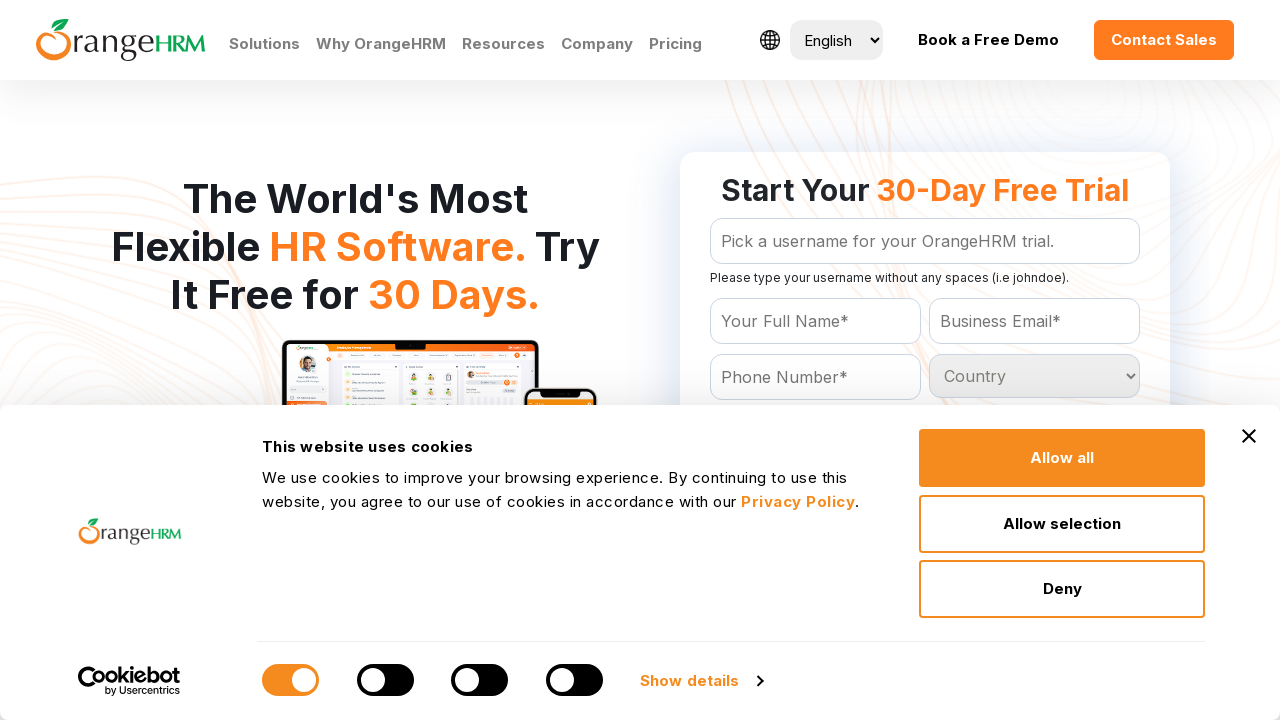

Navigated to OrangeHRM 30-day free trial page
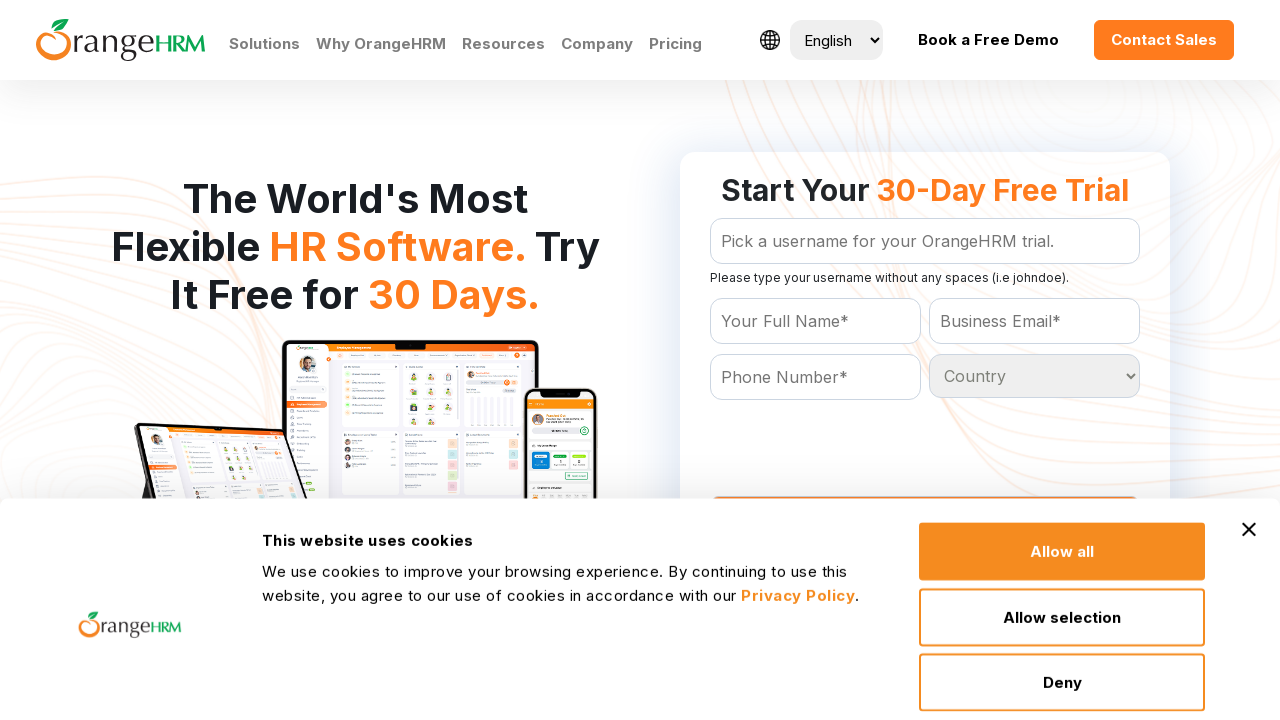

Name field became visible
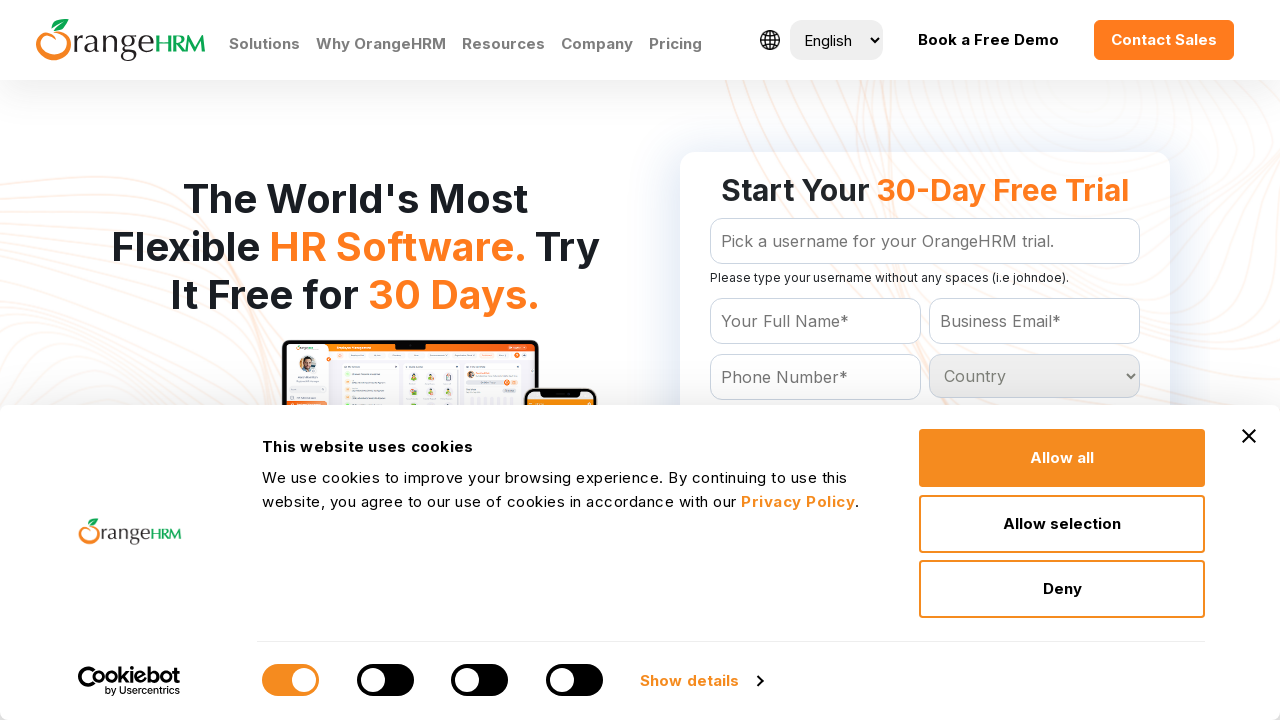

Filled name field with 'testing' on #Form_getForm_Name
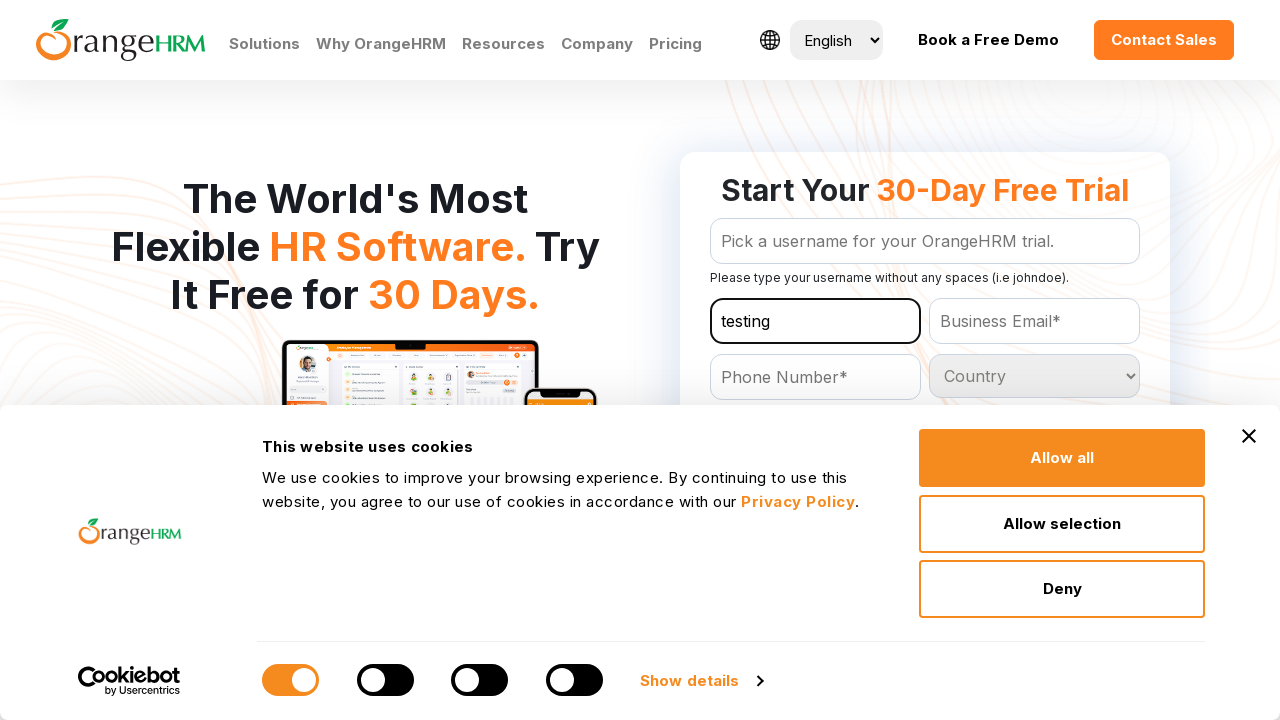

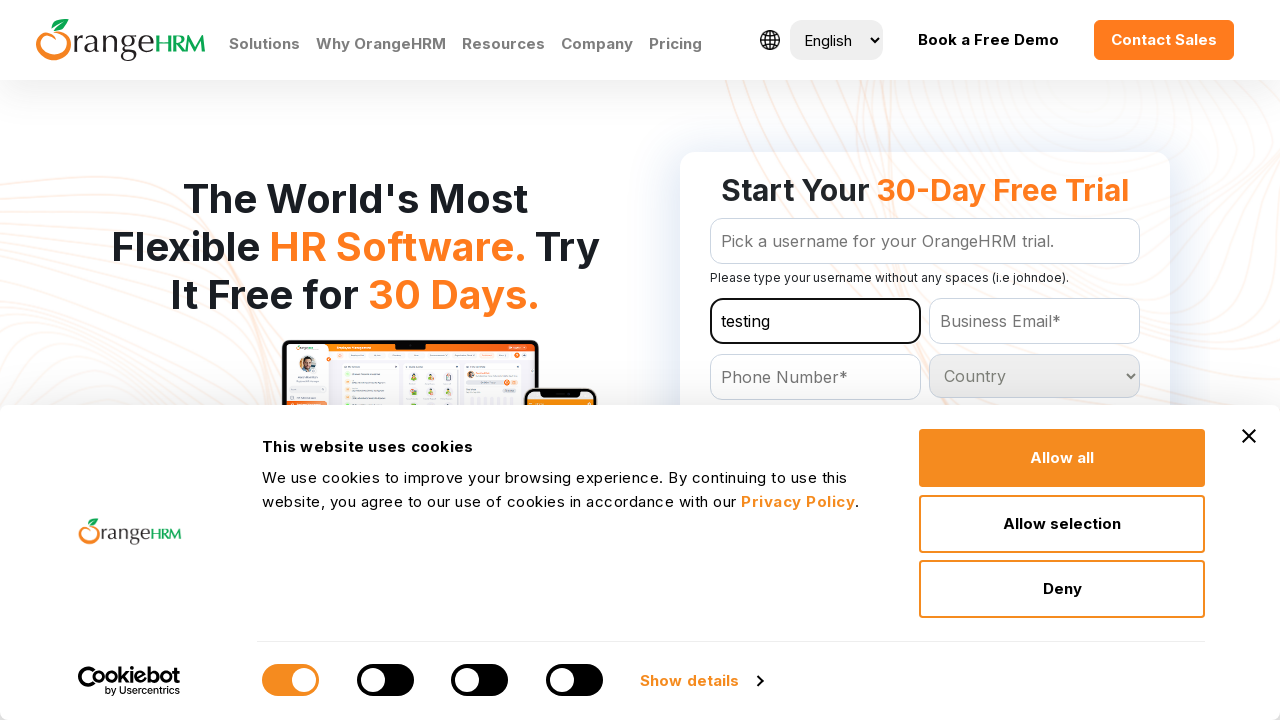